Tests JavaScript alert functionality on W3Schools by switching to the result iframe and triggering an alert via JavaScript execution

Starting URL: https://www.w3schools.com/jsref/tryit.asp?filename=tryjsref_alert

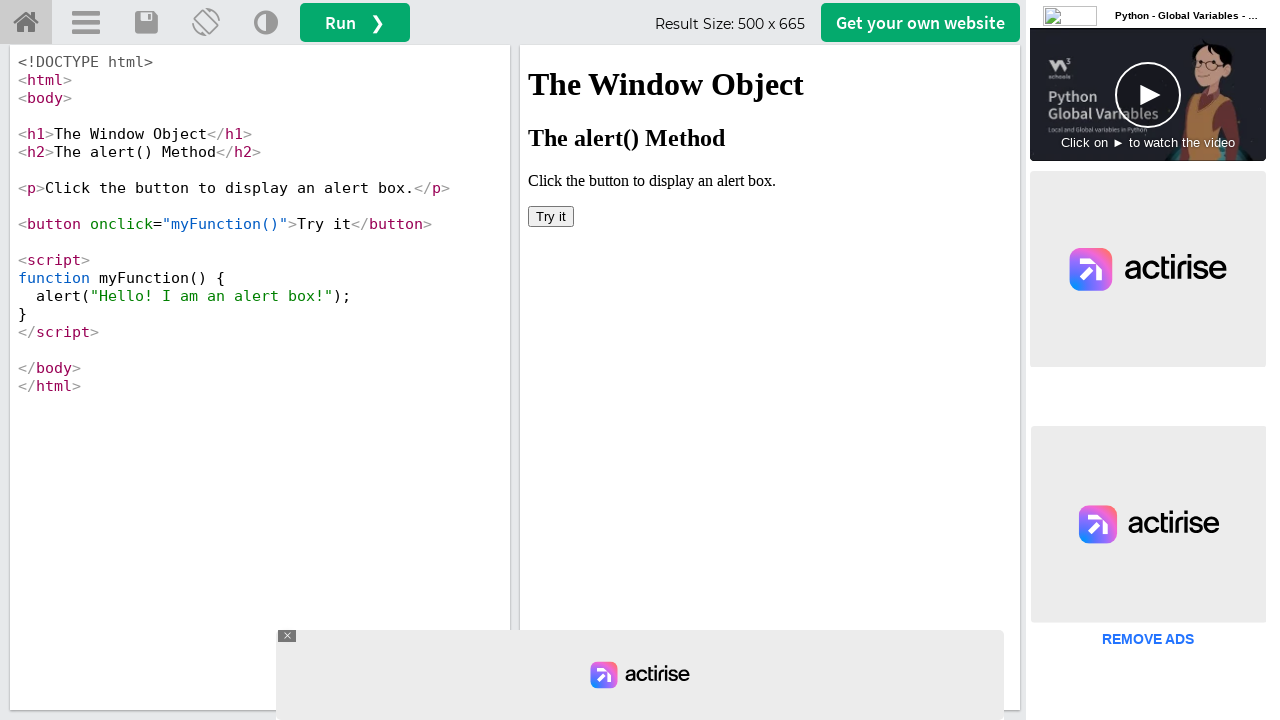

Located the result iframe (#iframeResult)
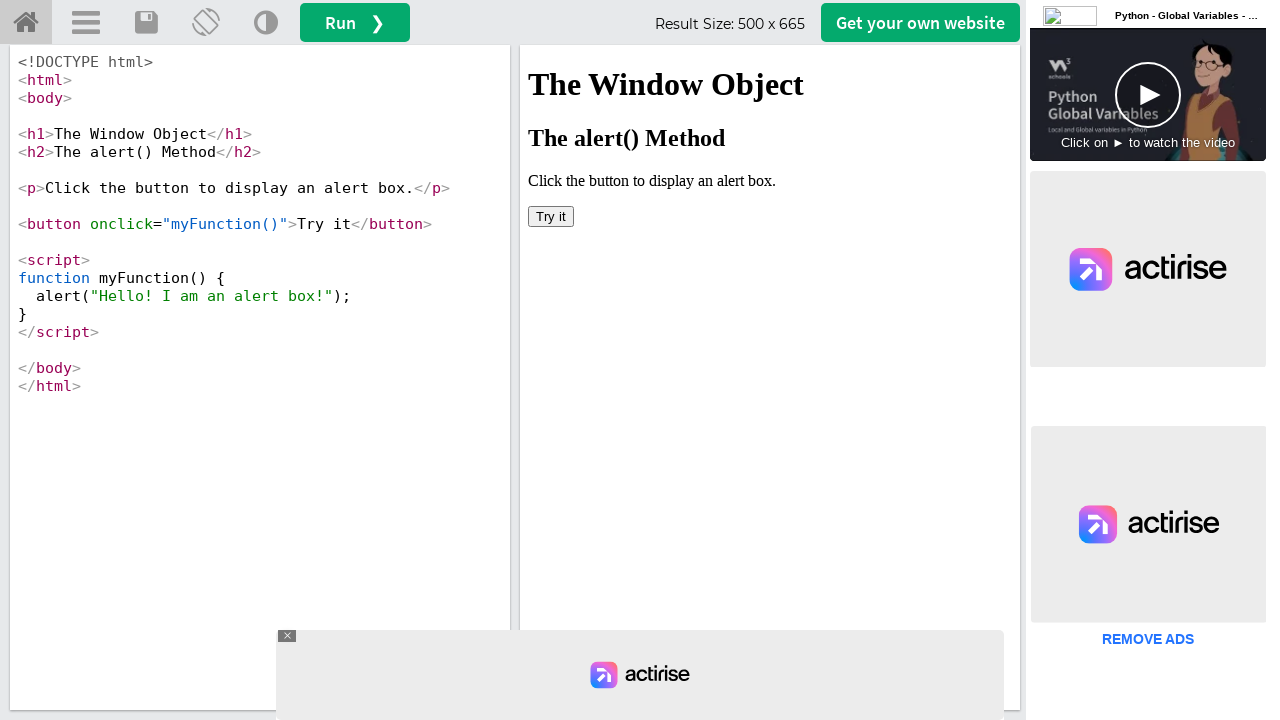

Set up dialog handler to accept alerts
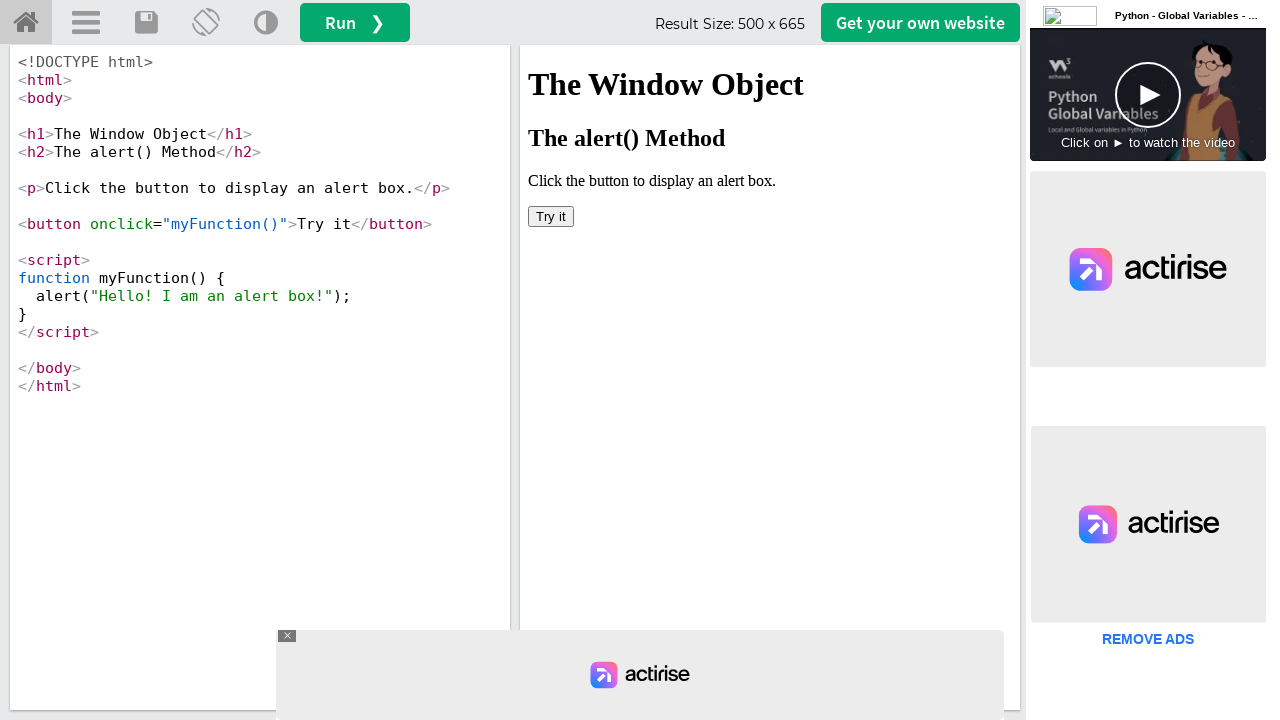

Clicked the button in the iframe to trigger the JavaScript alert at (551, 216) on #iframeResult >> internal:control=enter-frame >> xpath=//body/button
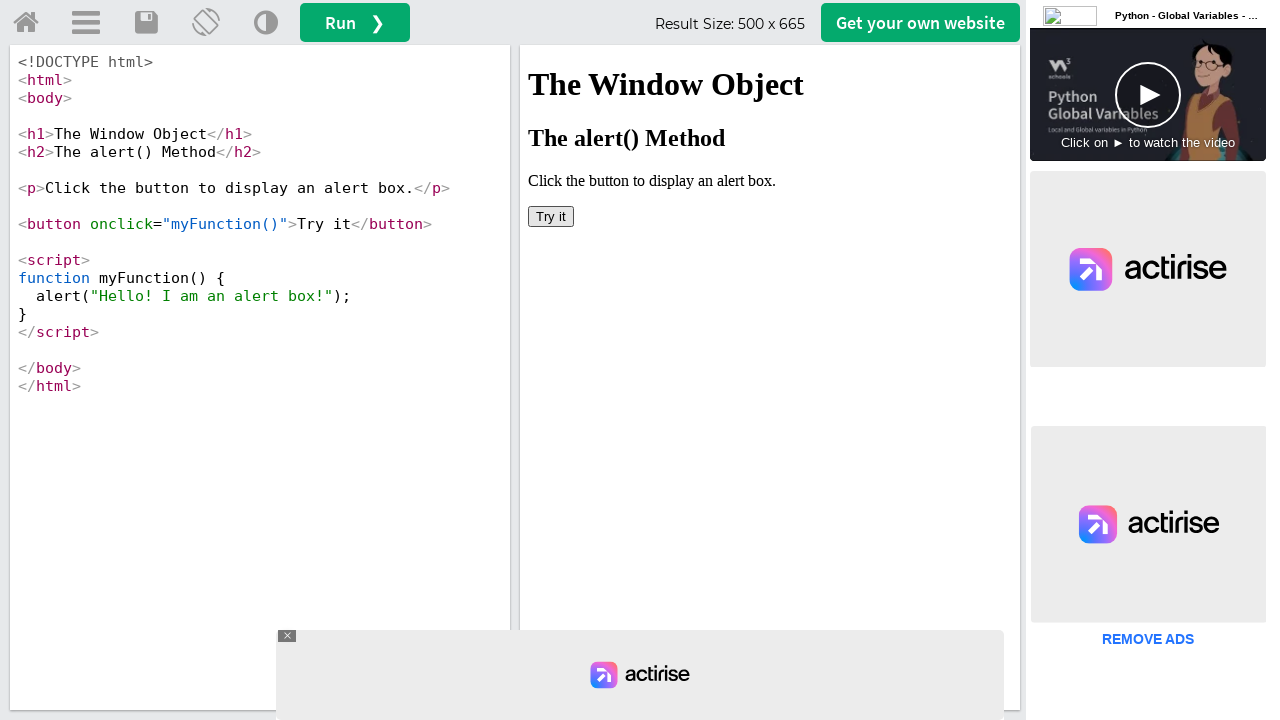

Waited 1000ms for alert to be processed
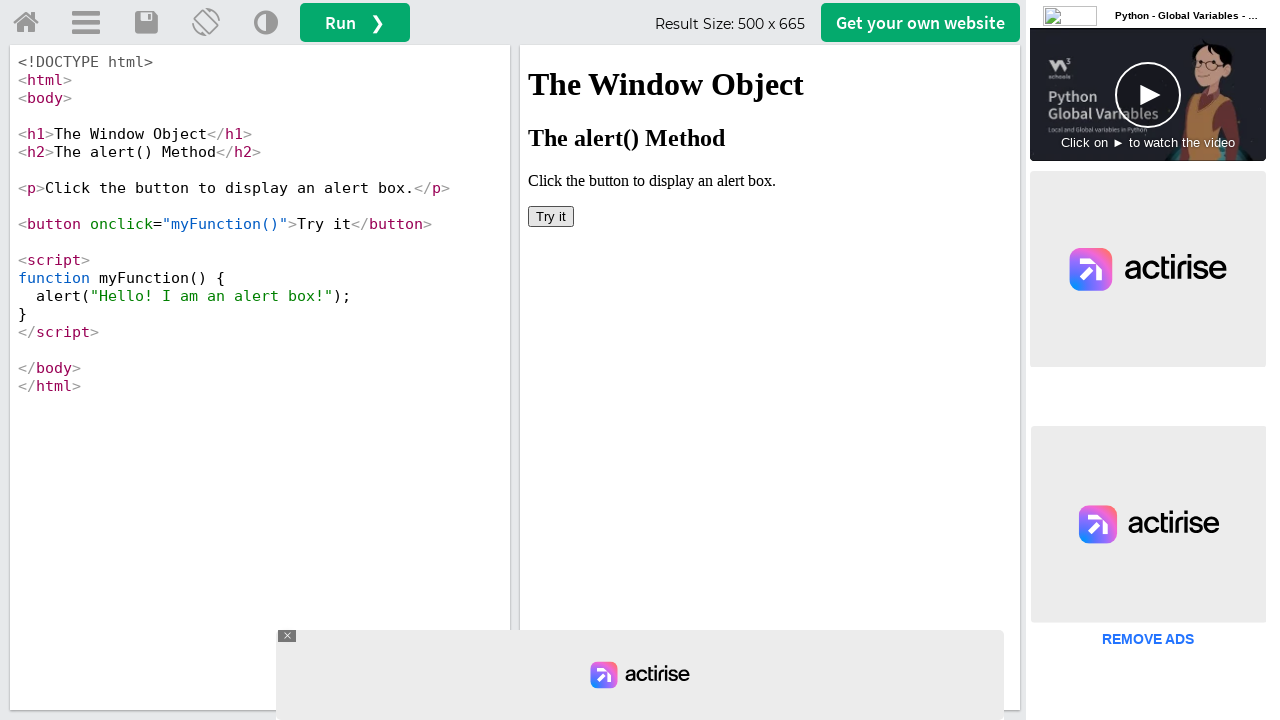

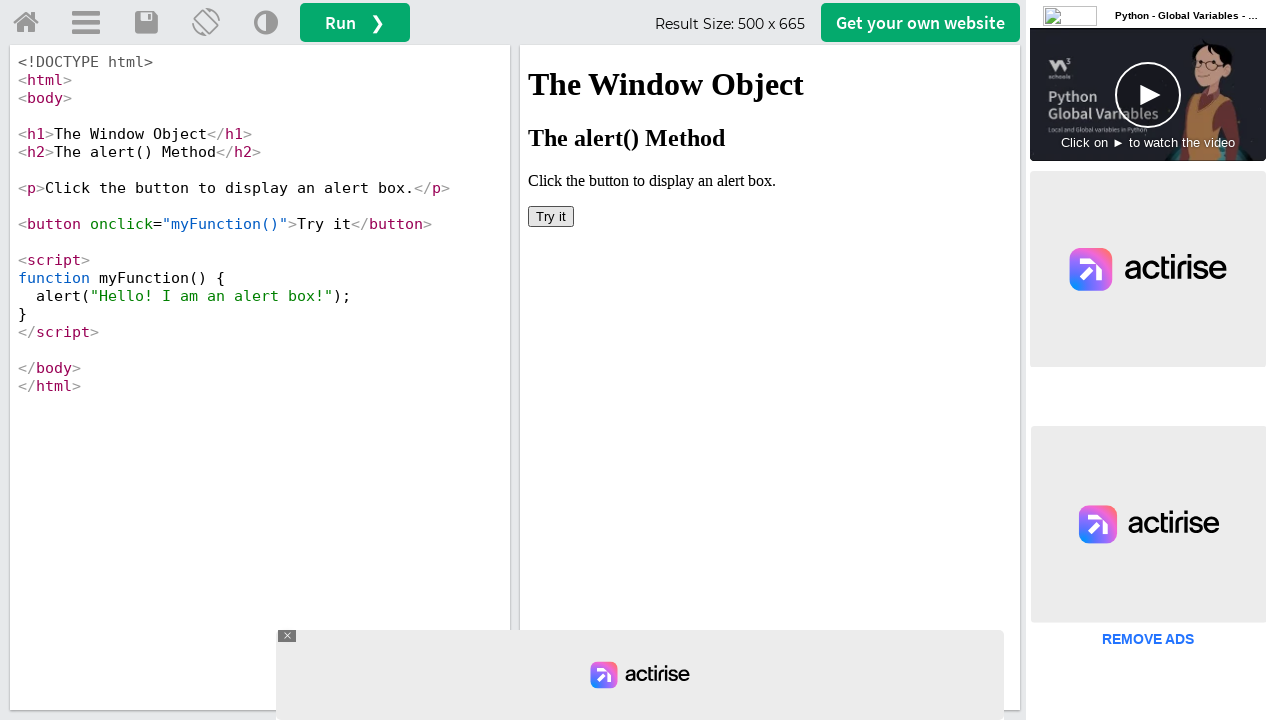